Tests checkbox functionality by verifying default states, clicking checkbox #1 to select it, and clicking checkbox #2 to deselect it, then confirming the updated states.

Starting URL: http://practice.cydeo.com/checkboxes

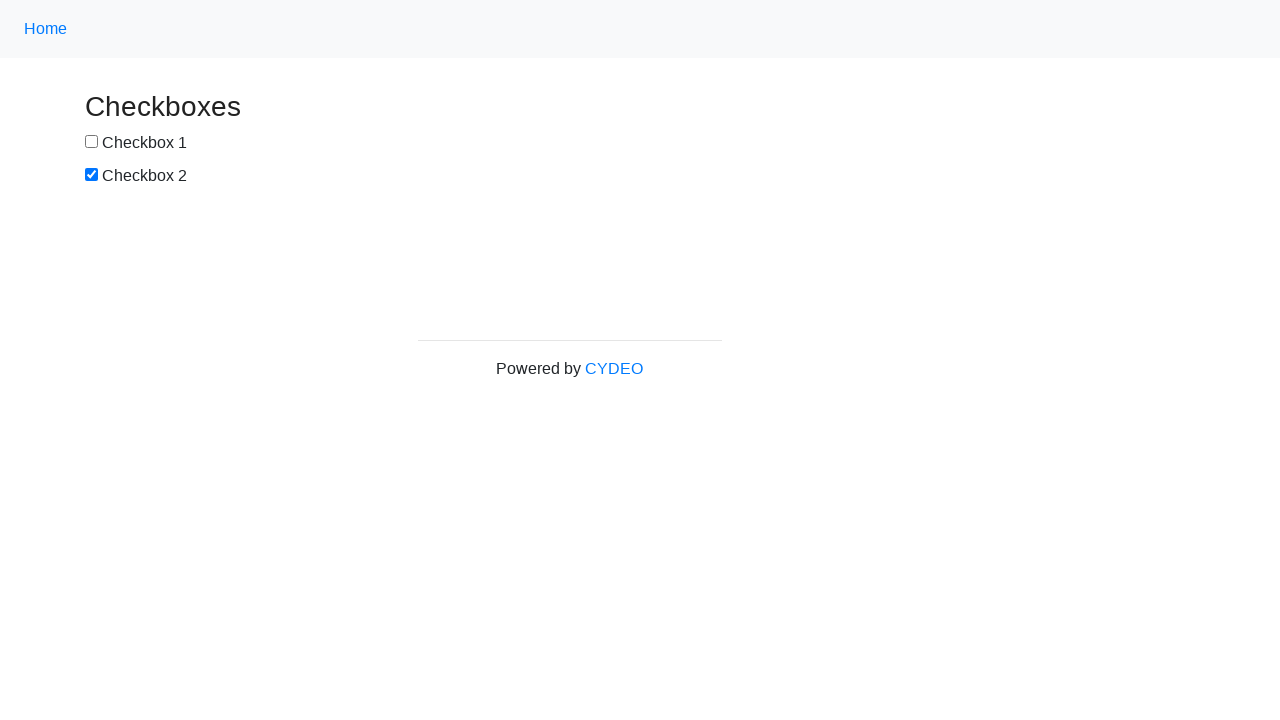

Located checkbox #1 element
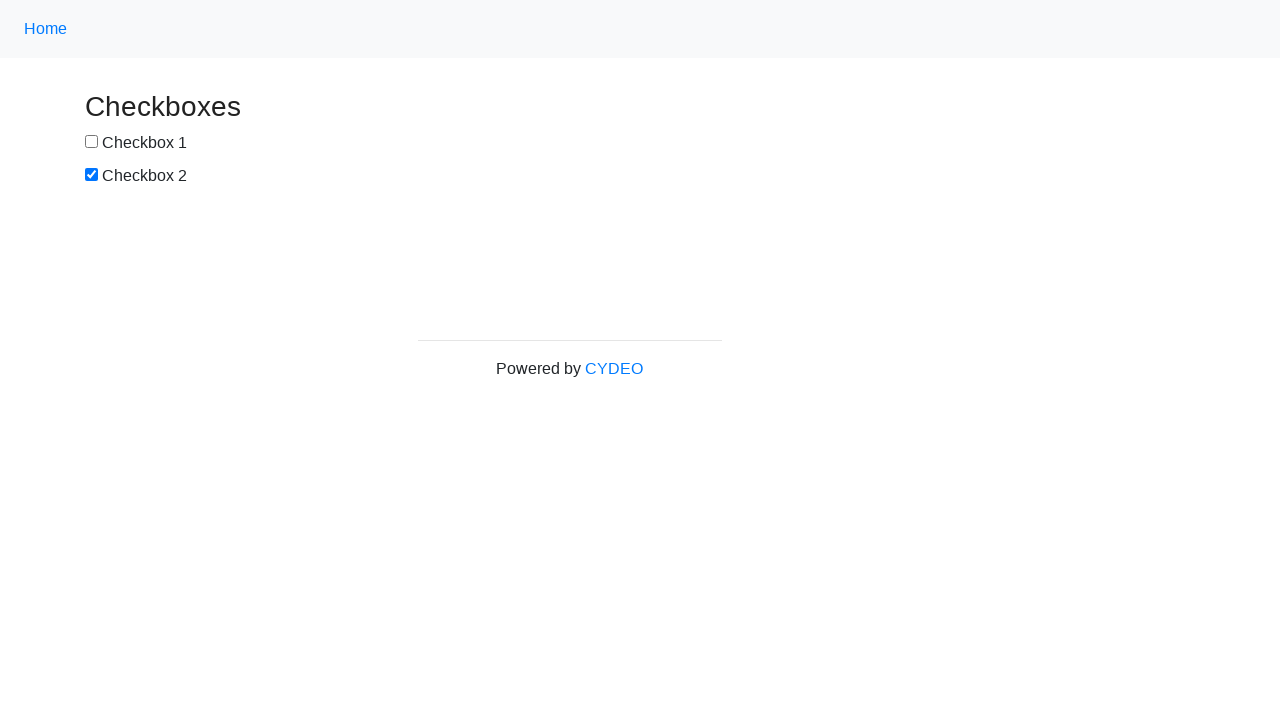

Located checkbox #2 element
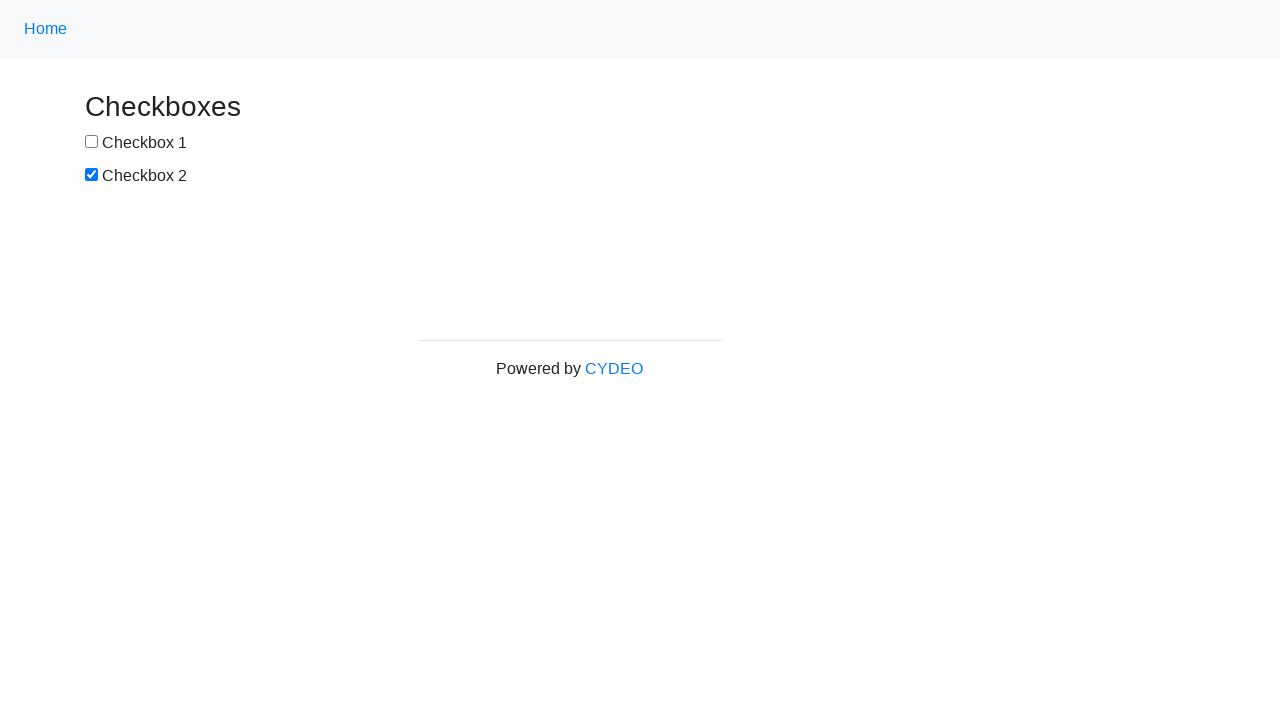

Verified checkbox #1 is NOT selected by default
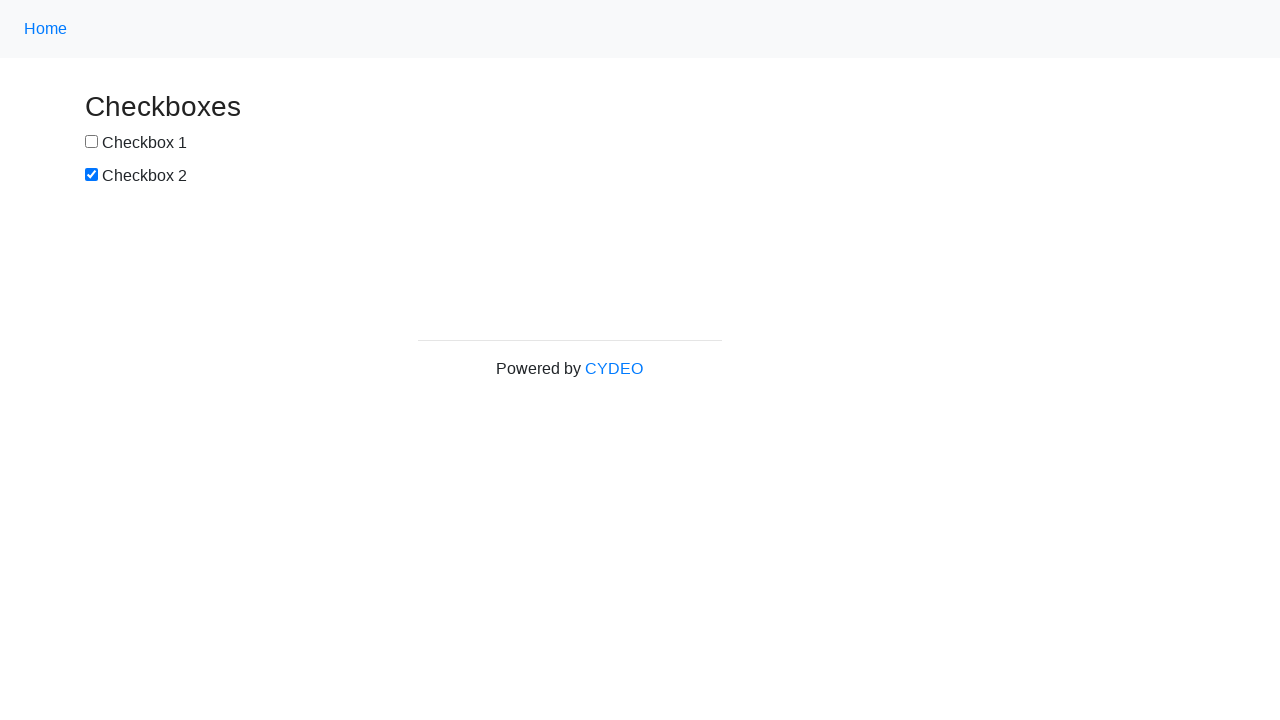

Verified checkbox #2 IS selected by default
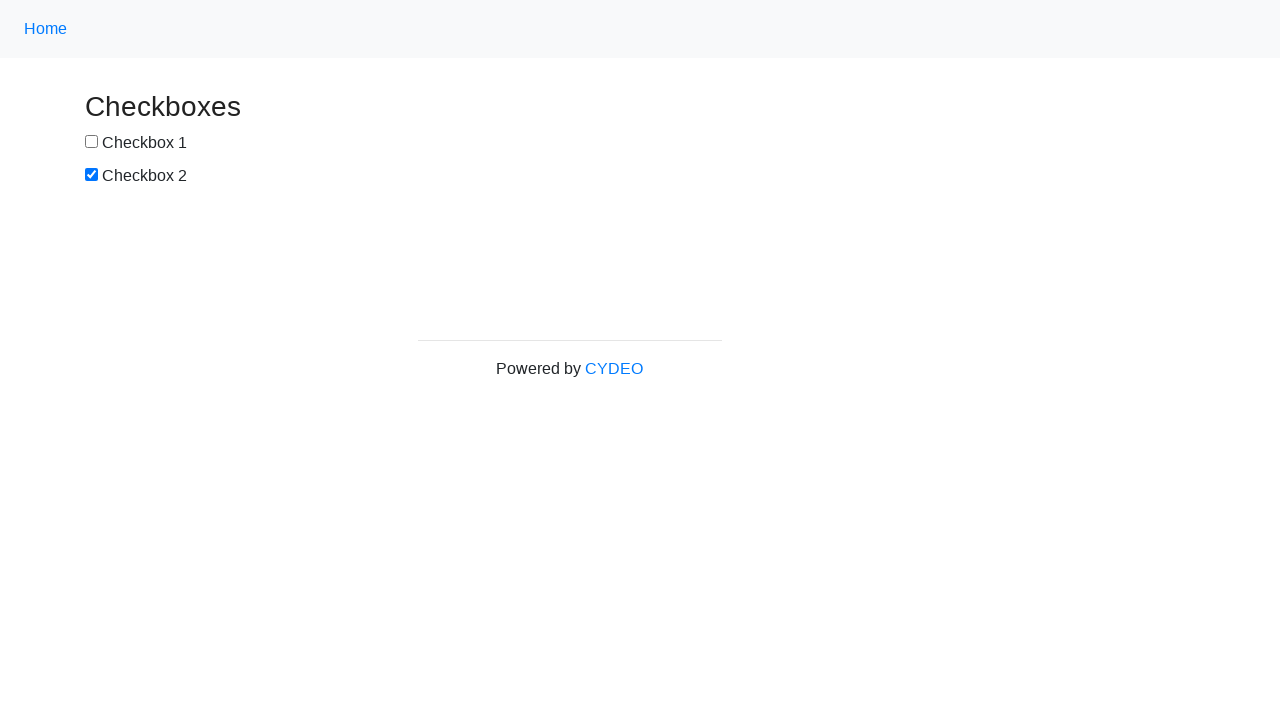

Clicked checkbox #1 to select it at (92, 142) on input[name='checkbox1']
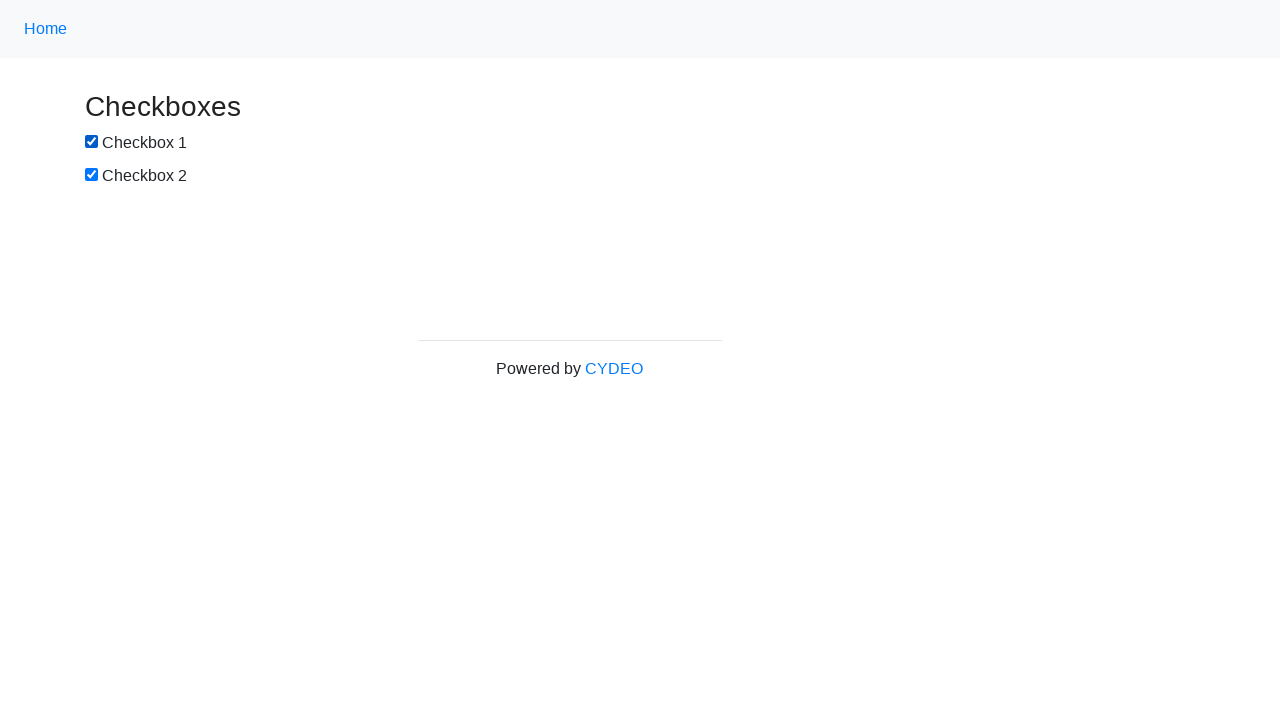

Clicked checkbox #2 to deselect it at (92, 175) on input[name='checkbox2']
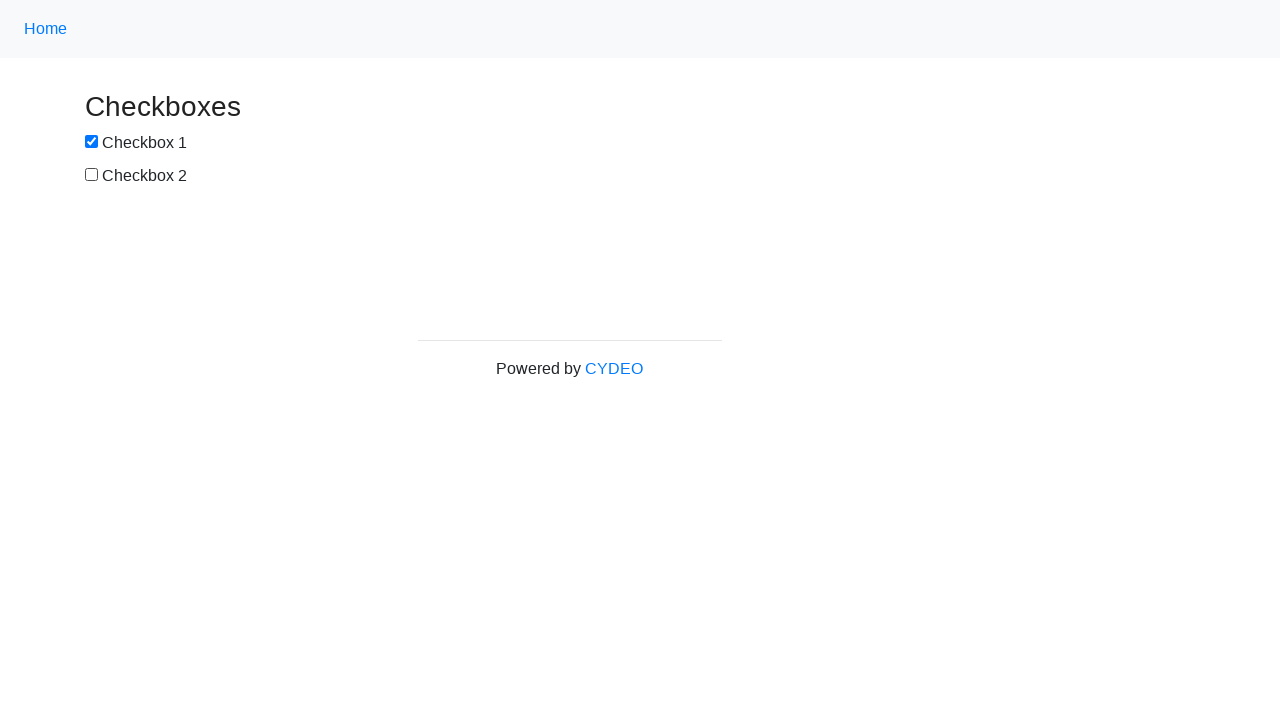

Confirmed checkbox #1 is now SELECTED
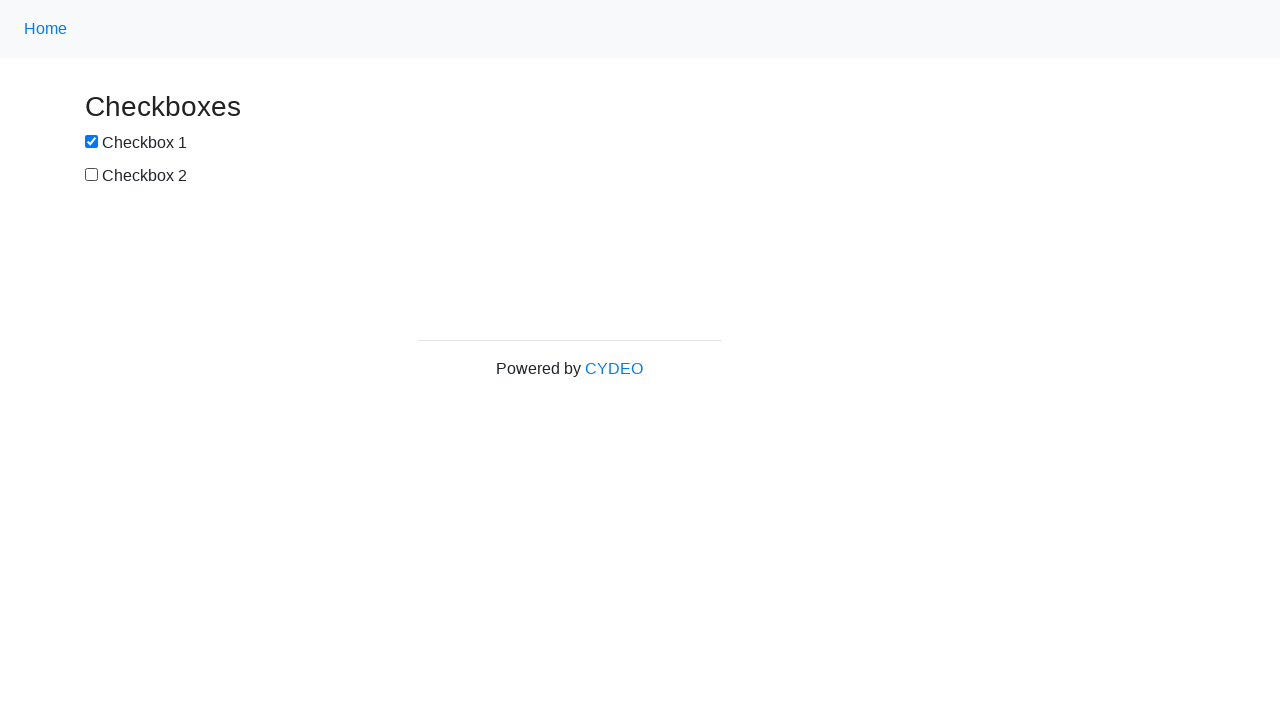

Confirmed checkbox #2 is now NOT selected
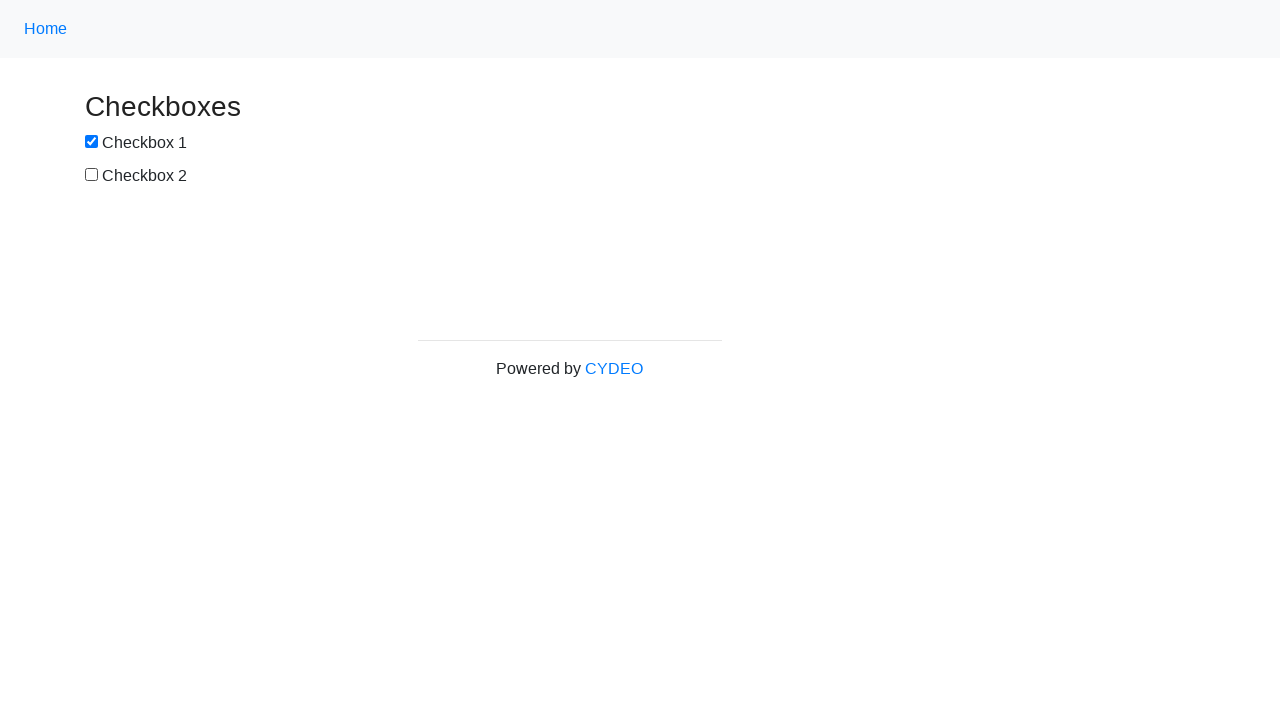

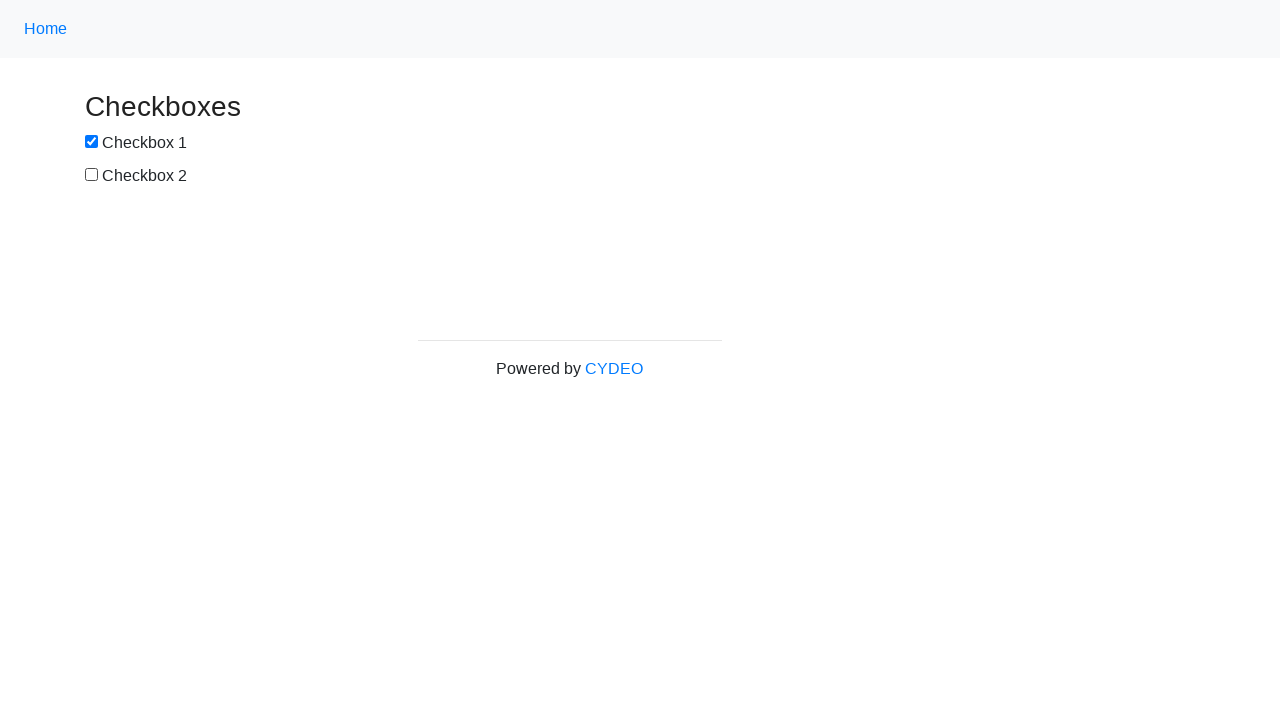